Tests keyUp action to release Shift key and type a lowercase letter

Starting URL: https://the-internet.herokuapp.com/login

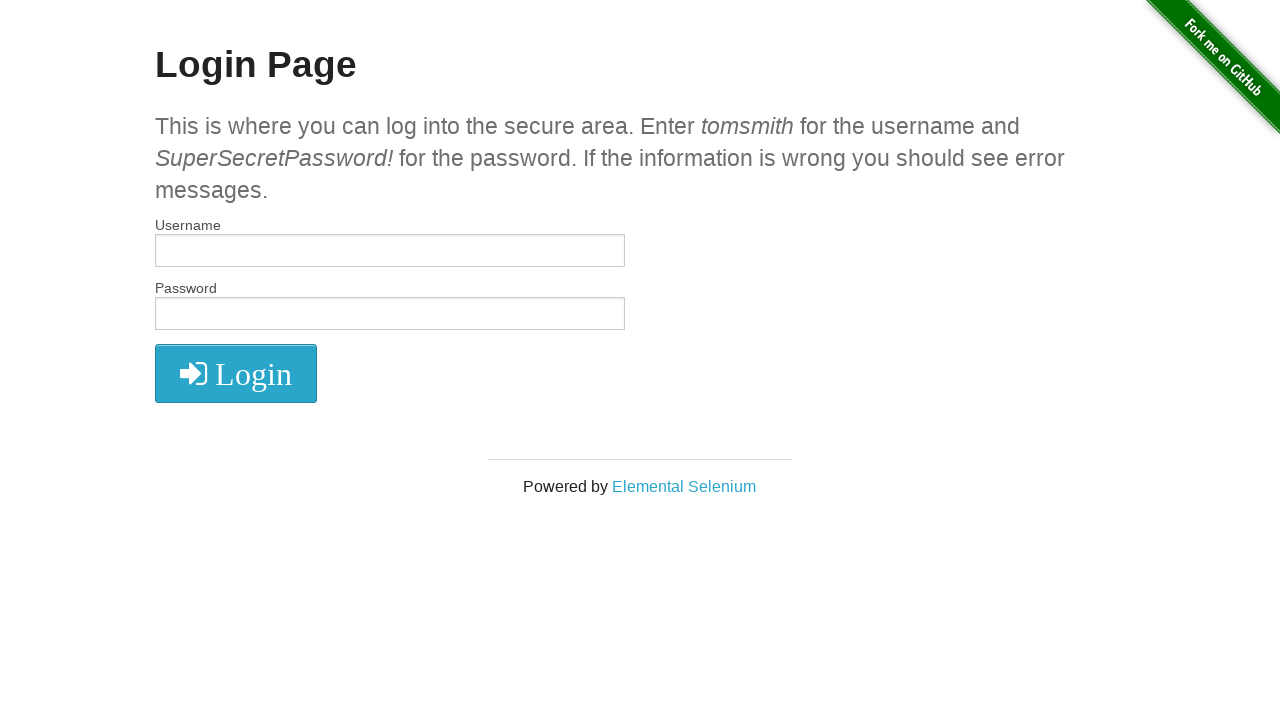

Focused on text input field on input[type='text']
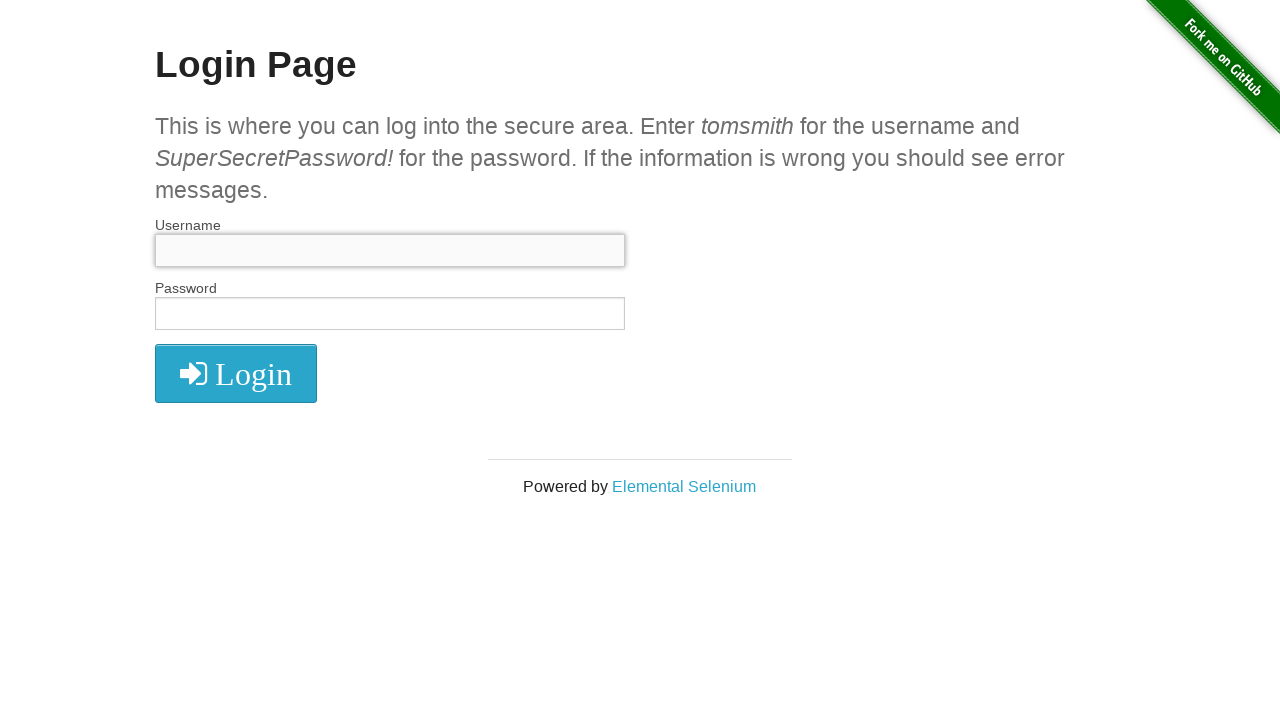

Released Shift key
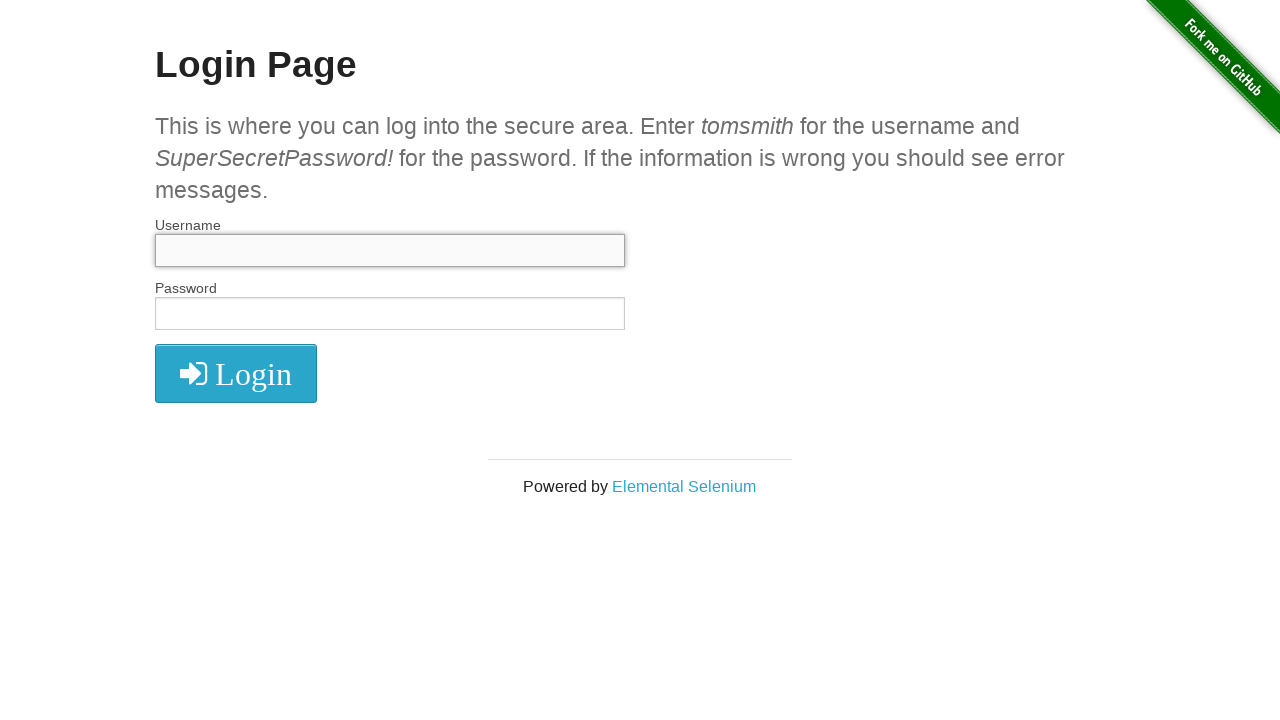

Typed lowercase 'b' after releasing Shift key
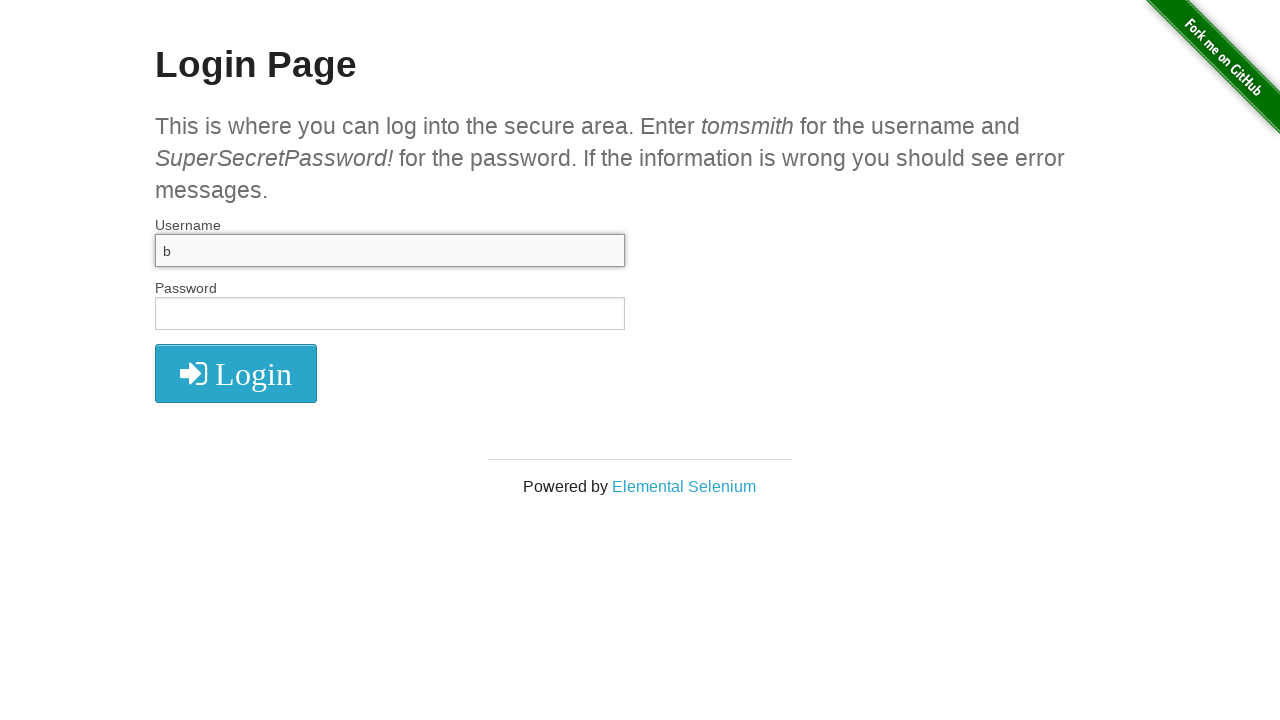

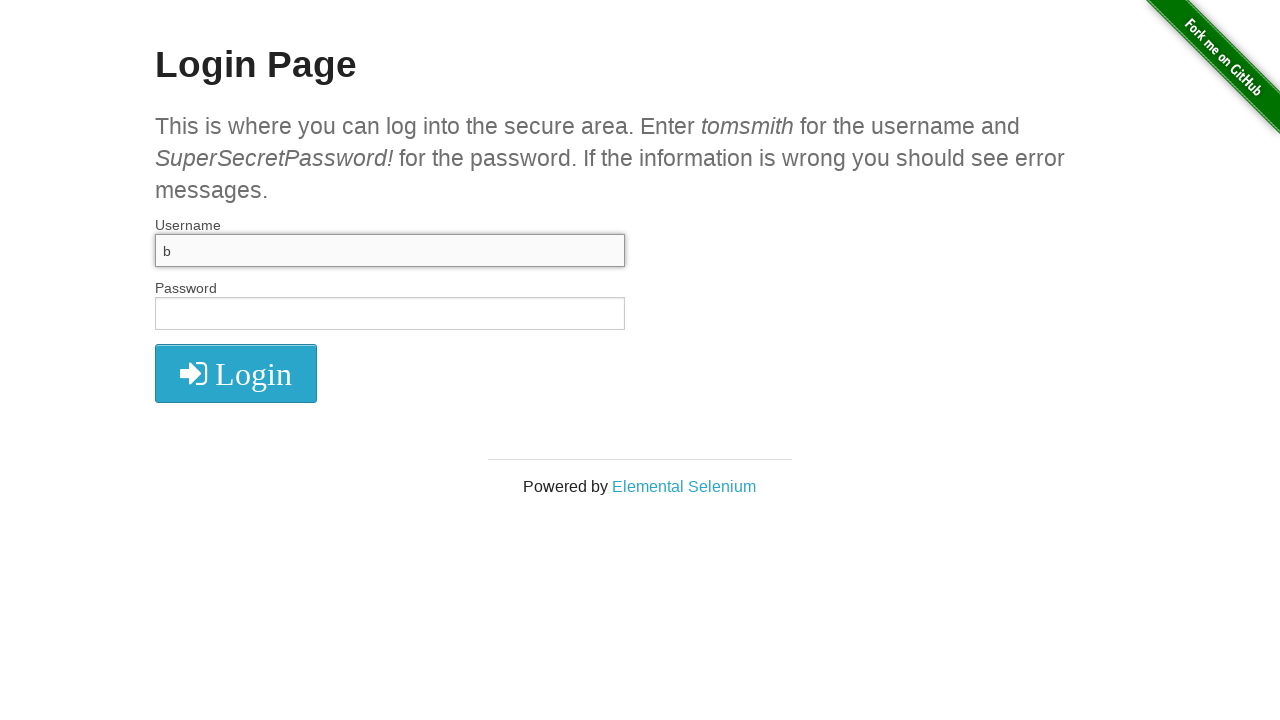